Tests element locator strategies on a playground page by finding specific paragraphs, nested elements, and link rows using CSS selectors

Starting URL: https://testpages.herokuapp.com/styled/find-by-playground-test.html#pName24

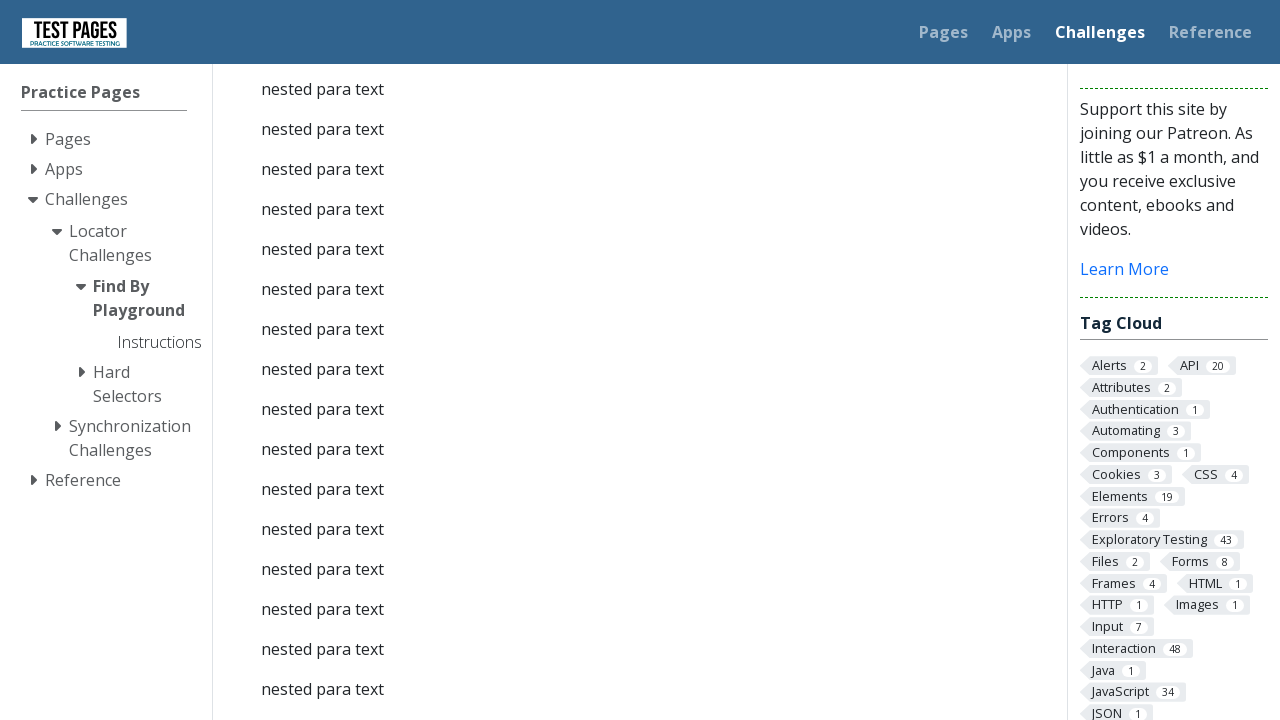

Navigated to playground page
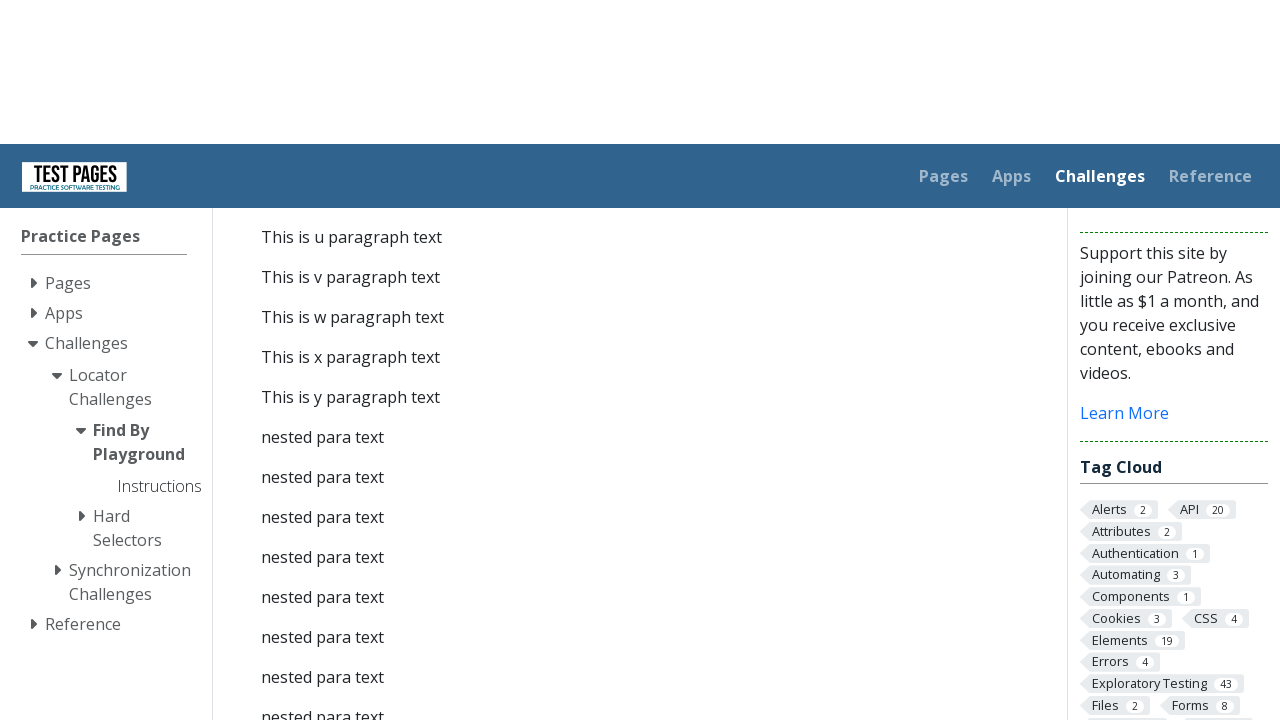

Located paragraph 9 element with CSS selector div.specialDiv p#p9 a#a9
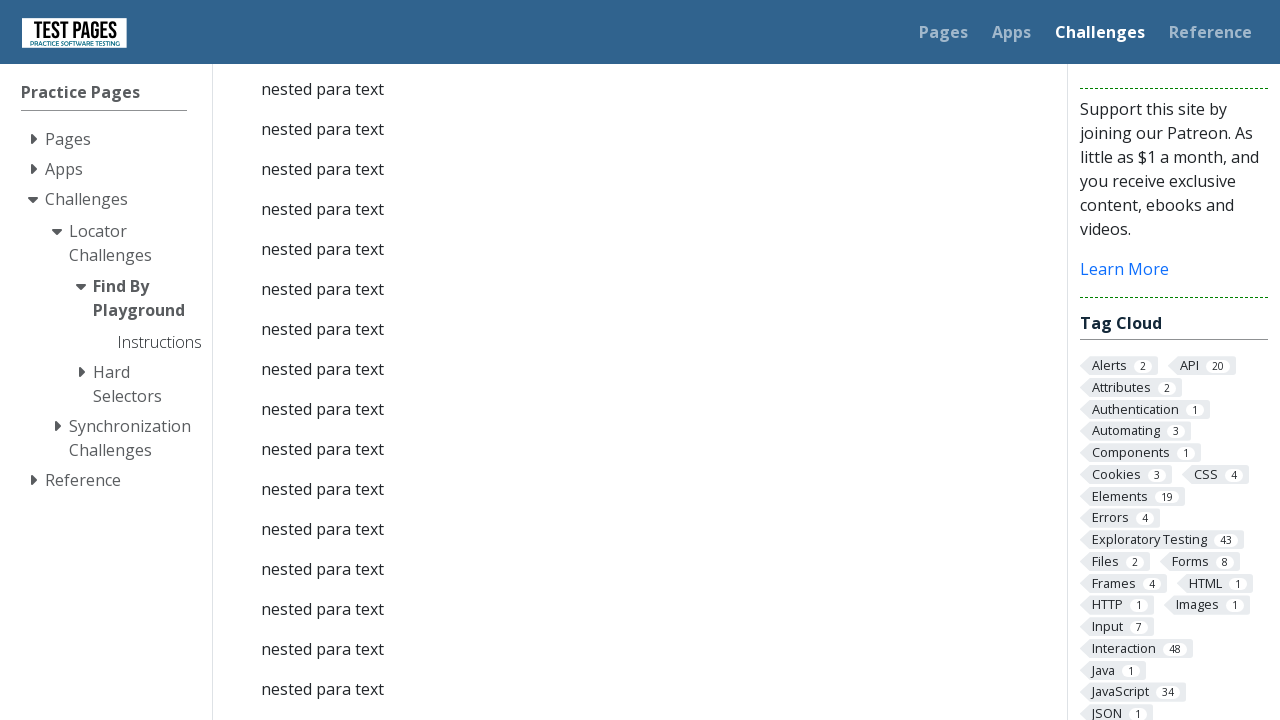

Retrieved text content from paragraph 9: '
            '
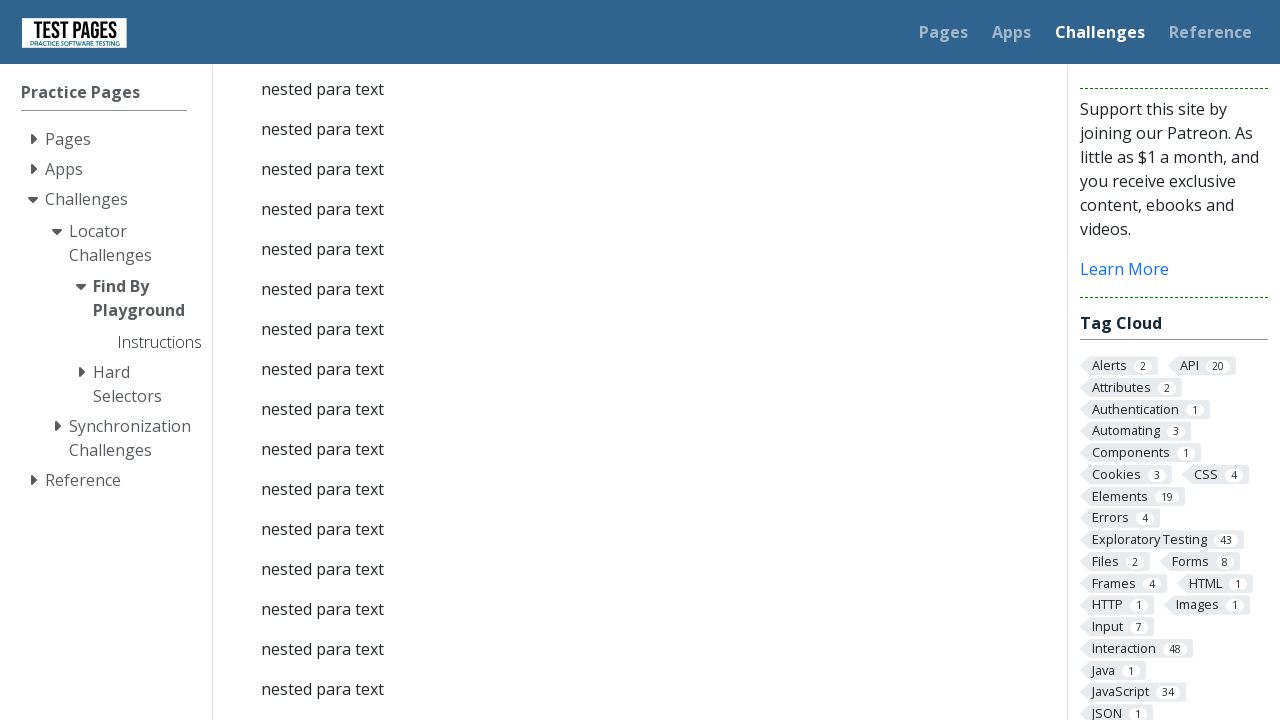

Located nested element with CSS selector #div5 #p29
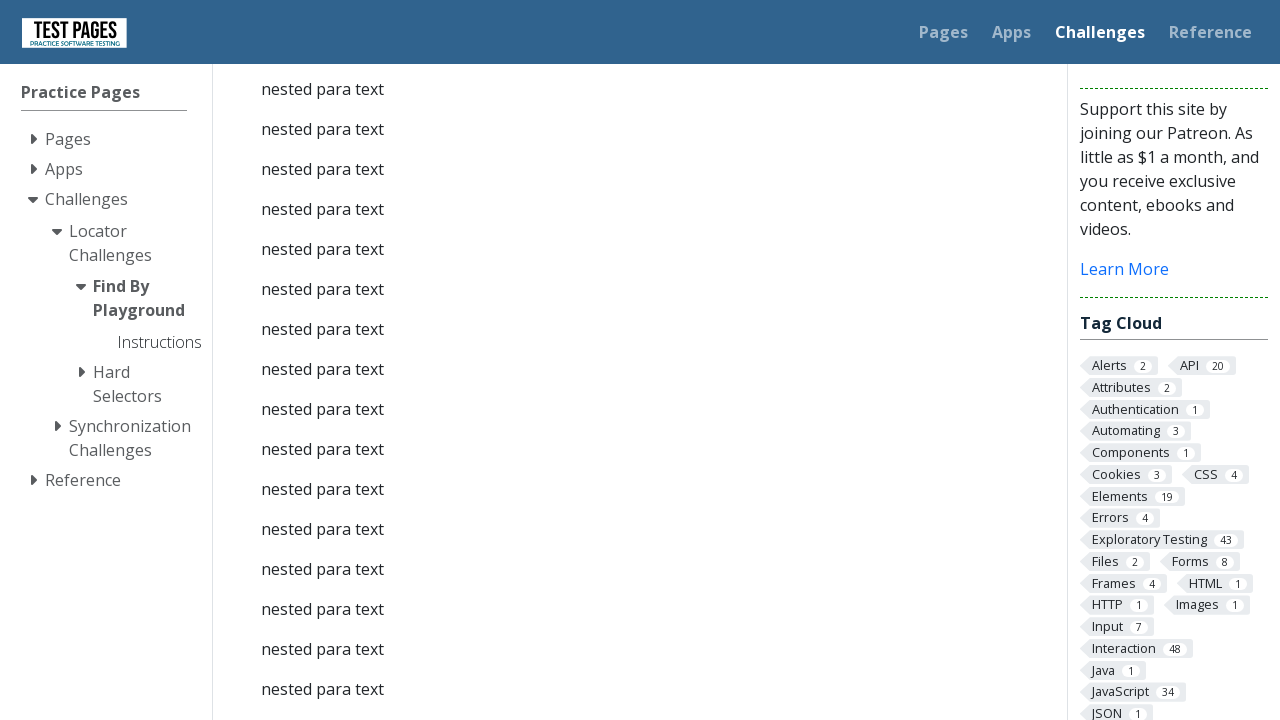

Retrieved text content from nested element: 'nested para text
                        '
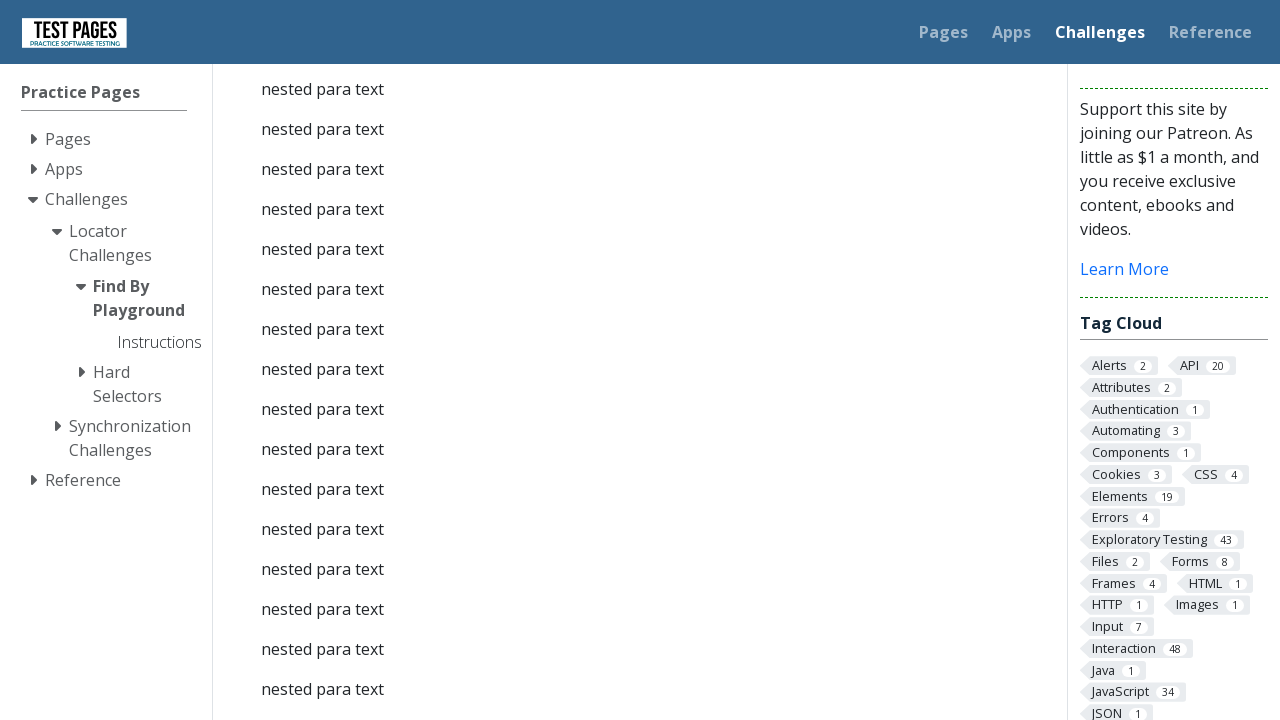

Located all link rows in the list using selector div.linkDiv ul#ul1 li
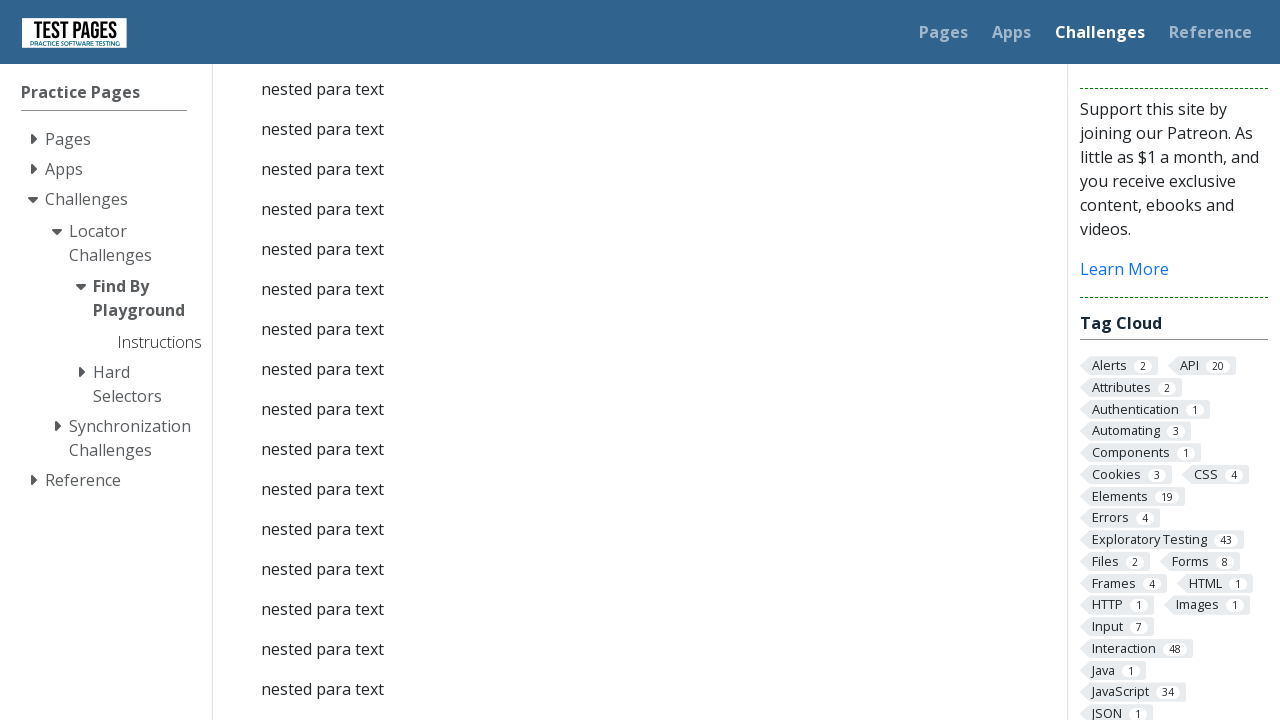

Retrieved text from link row 0: '
                    jump to para 0
                    
                '
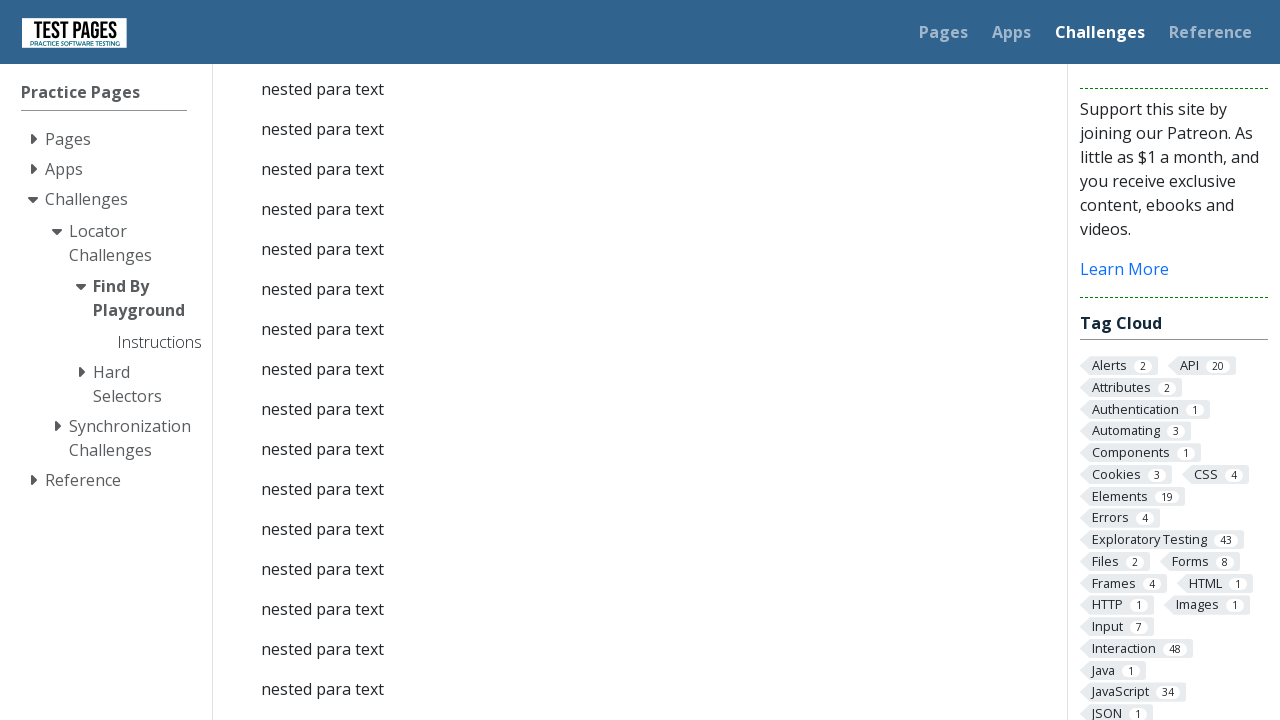

Retrieved text from link row 1: '
                    jump to para 1
                    
                '
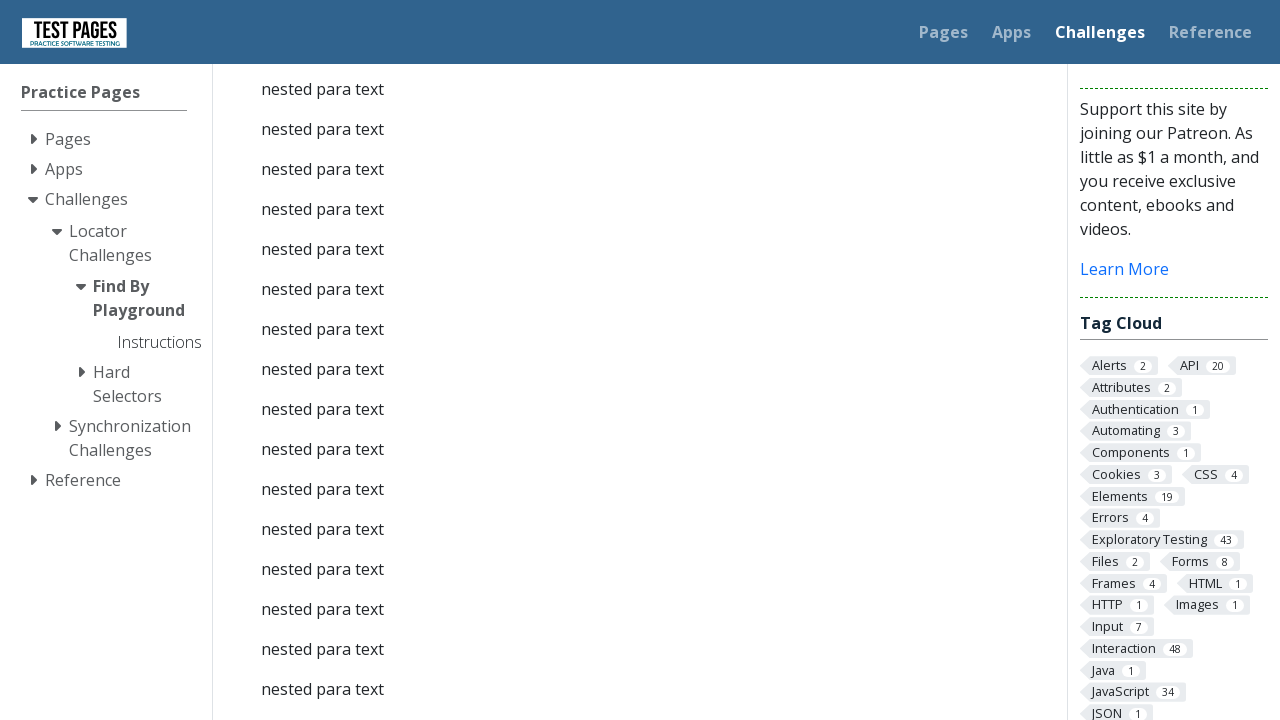

Retrieved text from link row 2: '
                    jump to para 2
                    
                '
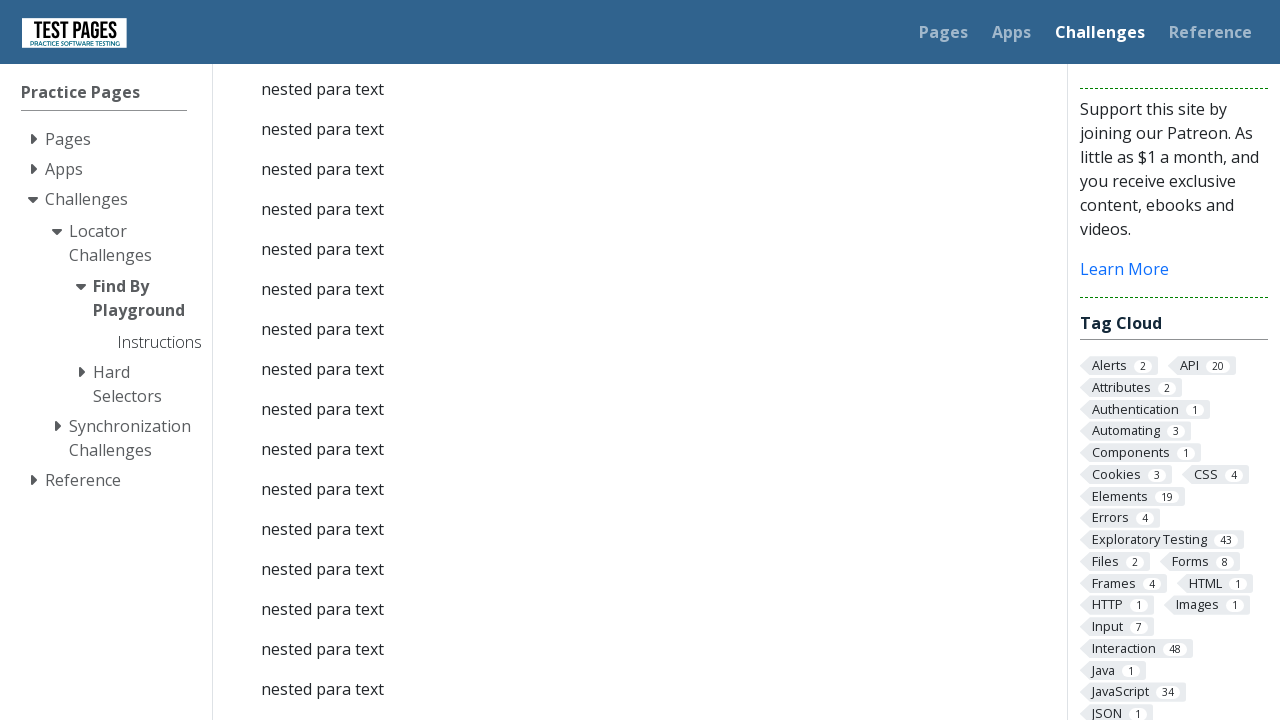

Retrieved text from link row 3: '
                    jump to para 3
                    
                '
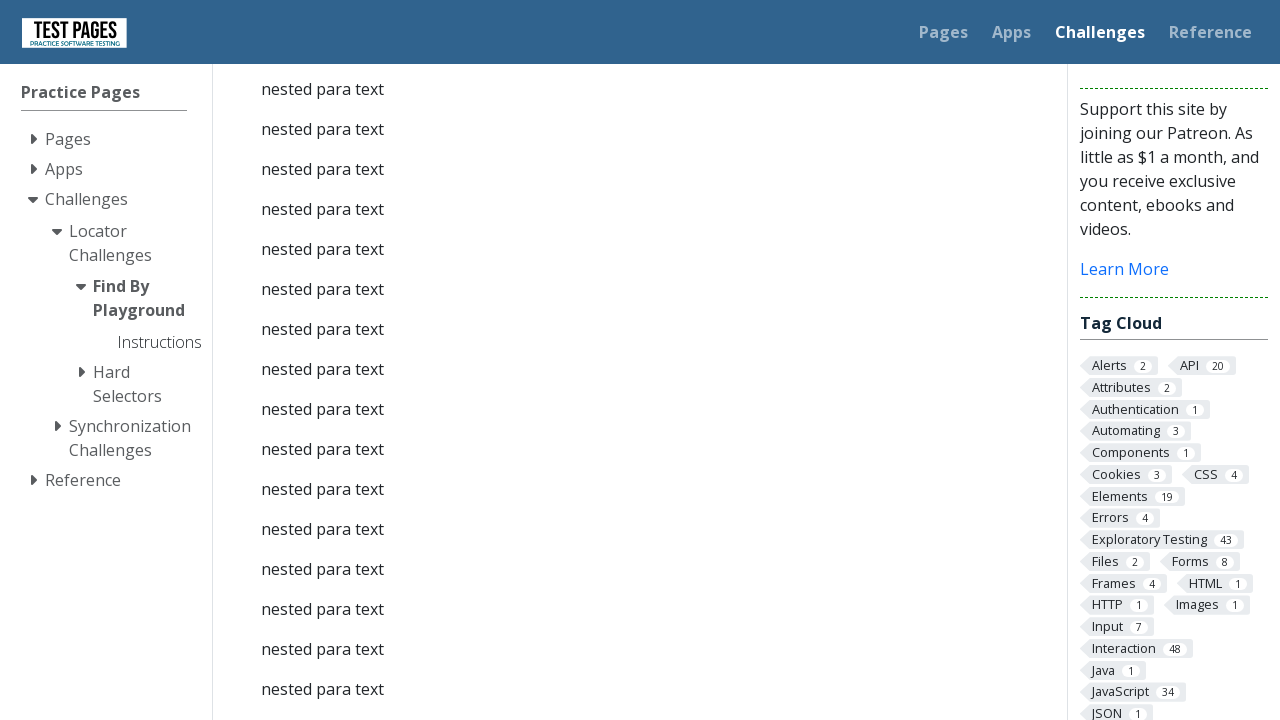

Retrieved text from link row 4: '
                    jump to para 4
                    
                '
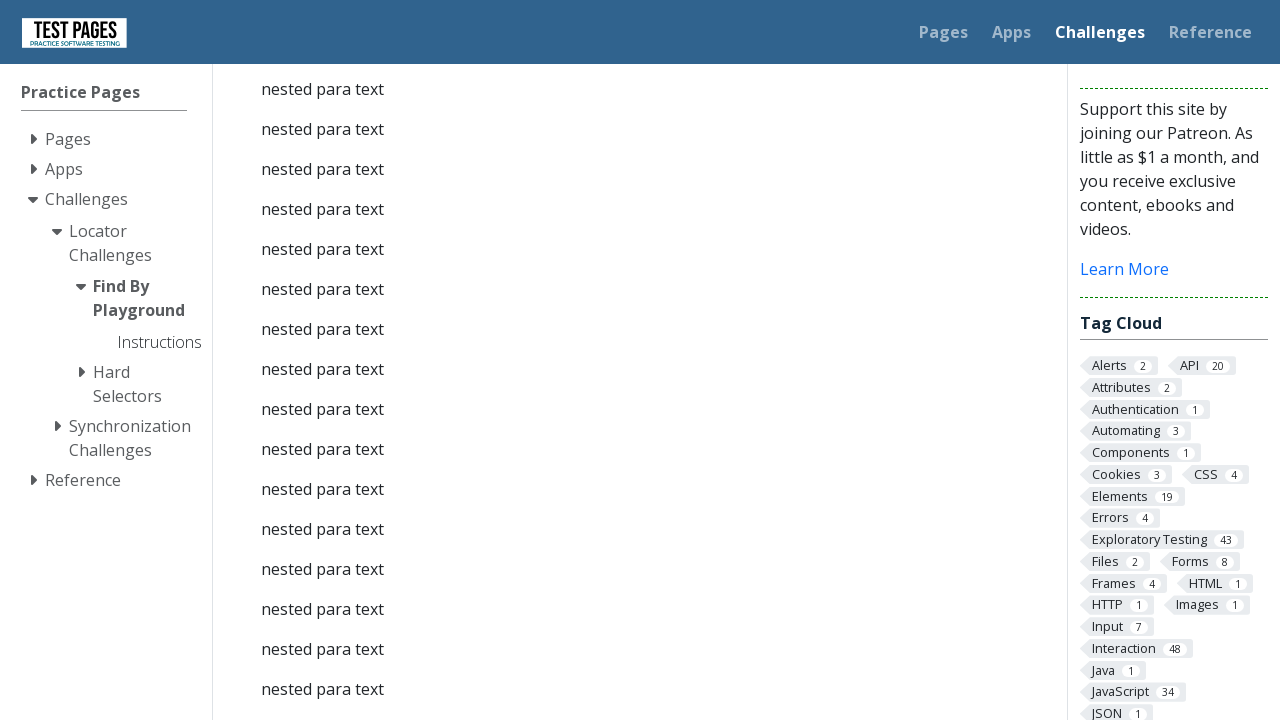

Retrieved text from link row 5: '
                    jump to para 5
                    
                '
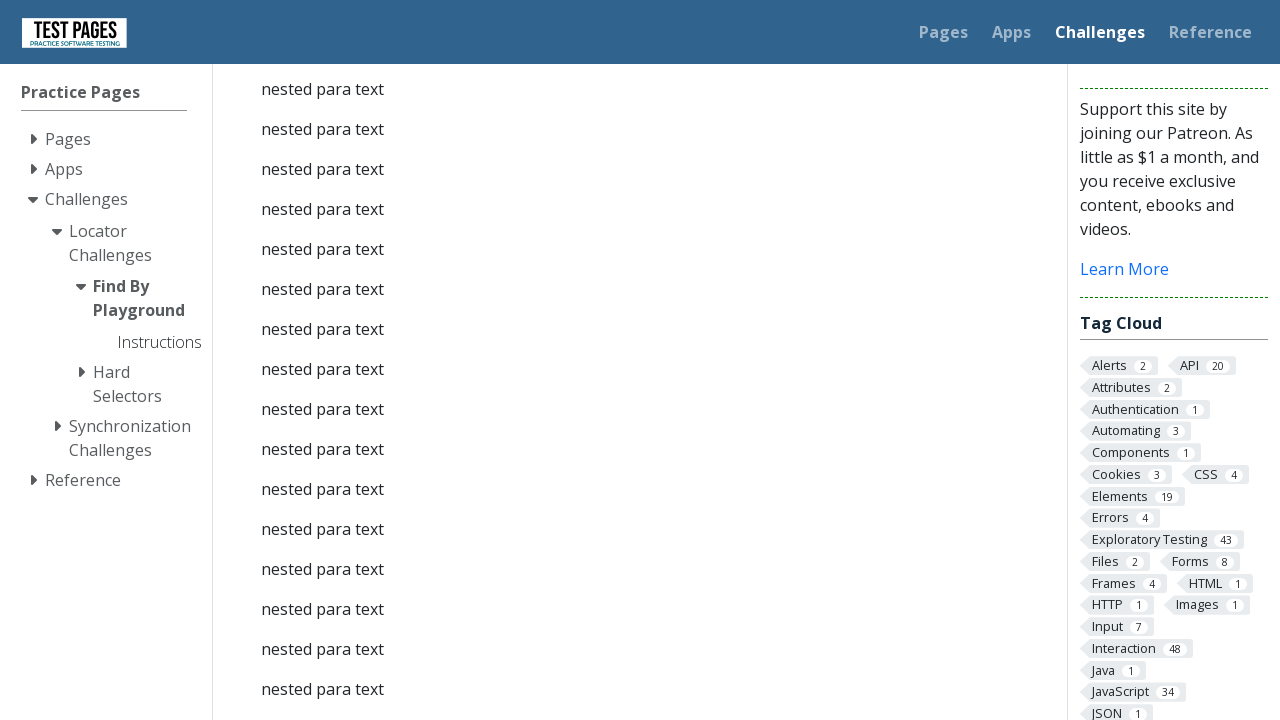

Retrieved text from link row 6: '
                    jump to para 6
                    
                '
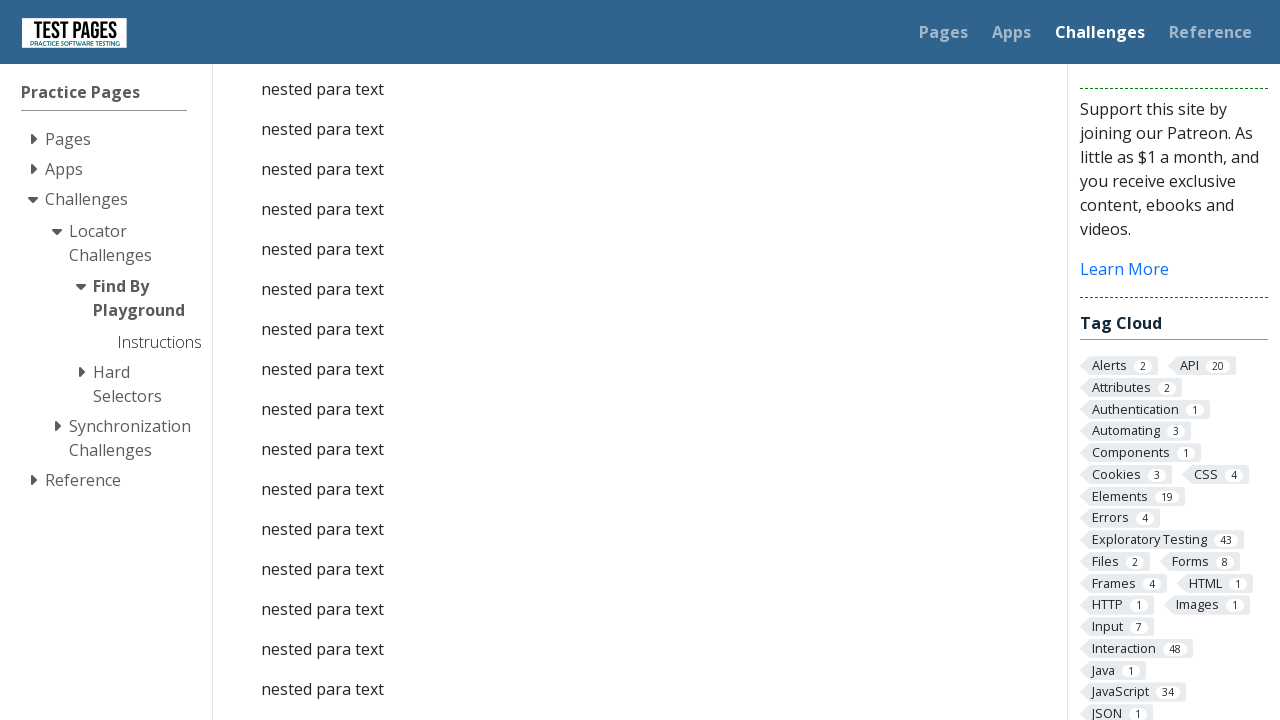

Retrieved text from link row 7: '
                    jump to para 7
                    
                '
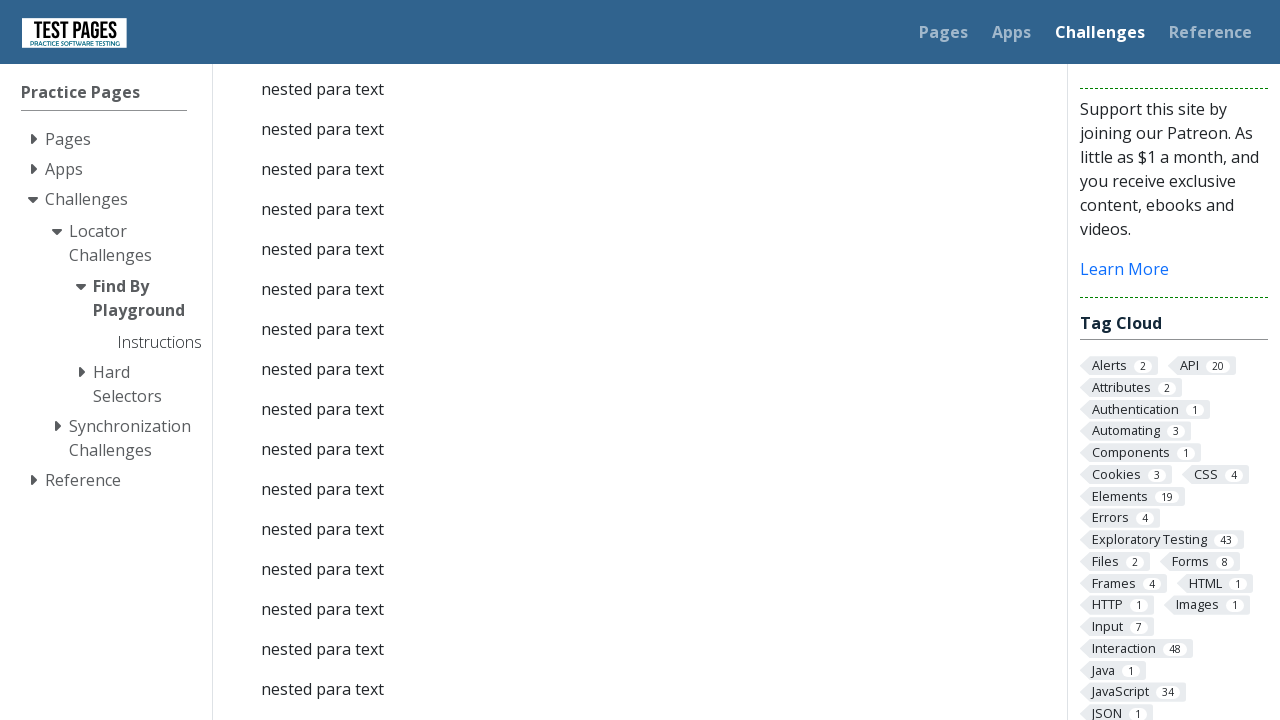

Retrieved text from link row 8: '
                    jump to para 8
                    
                '
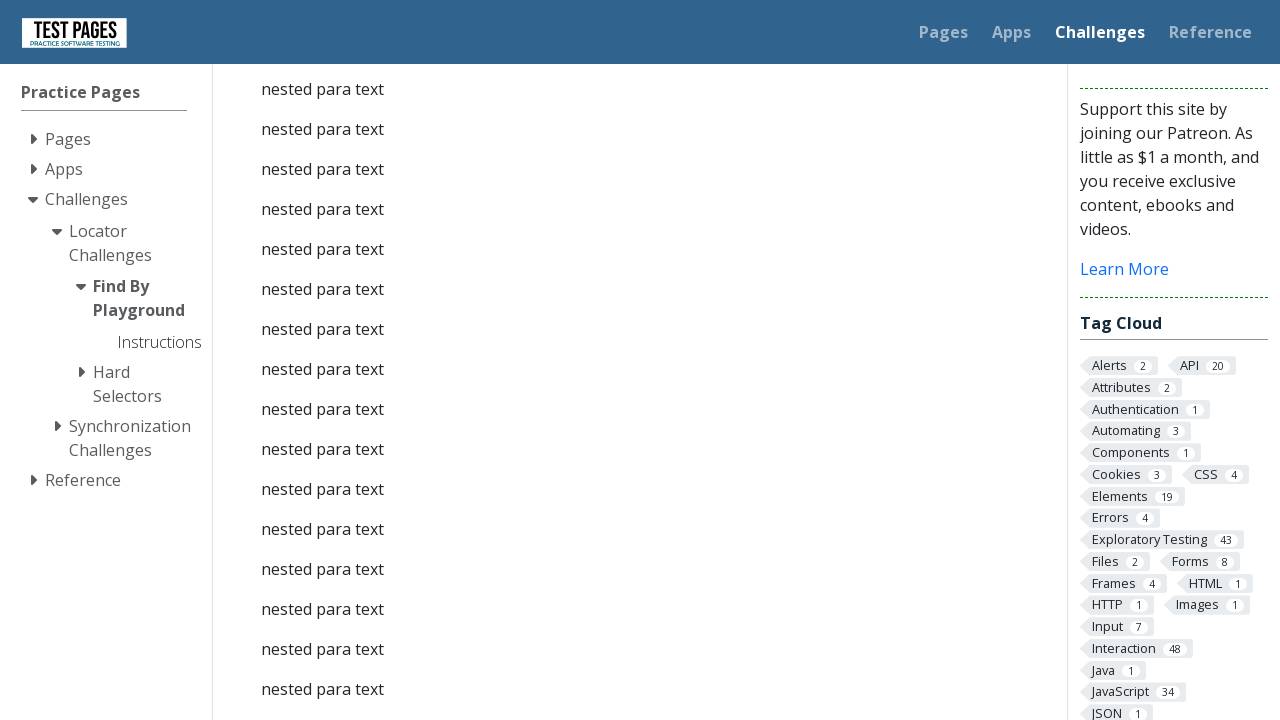

Retrieved text from link row 9: '
                    jump to para 9
                    
                '
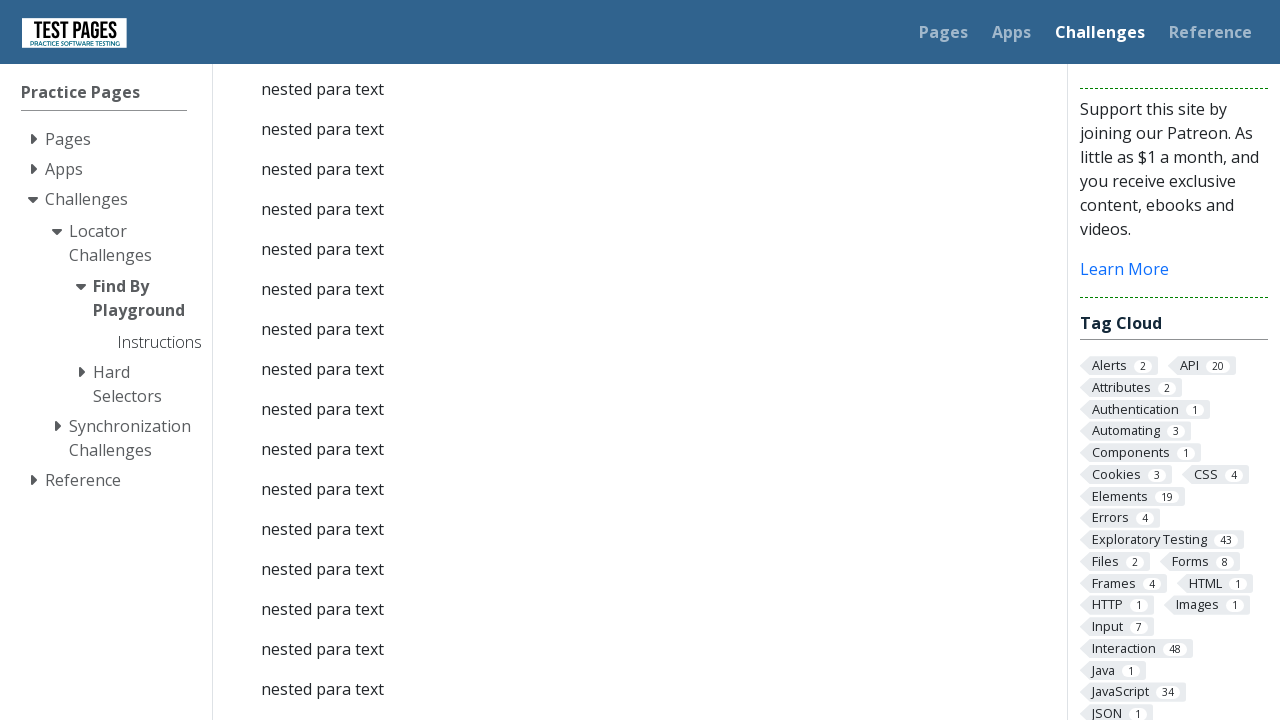

Retrieved text from link row 10: '
                    jump to para 10
                    
                '
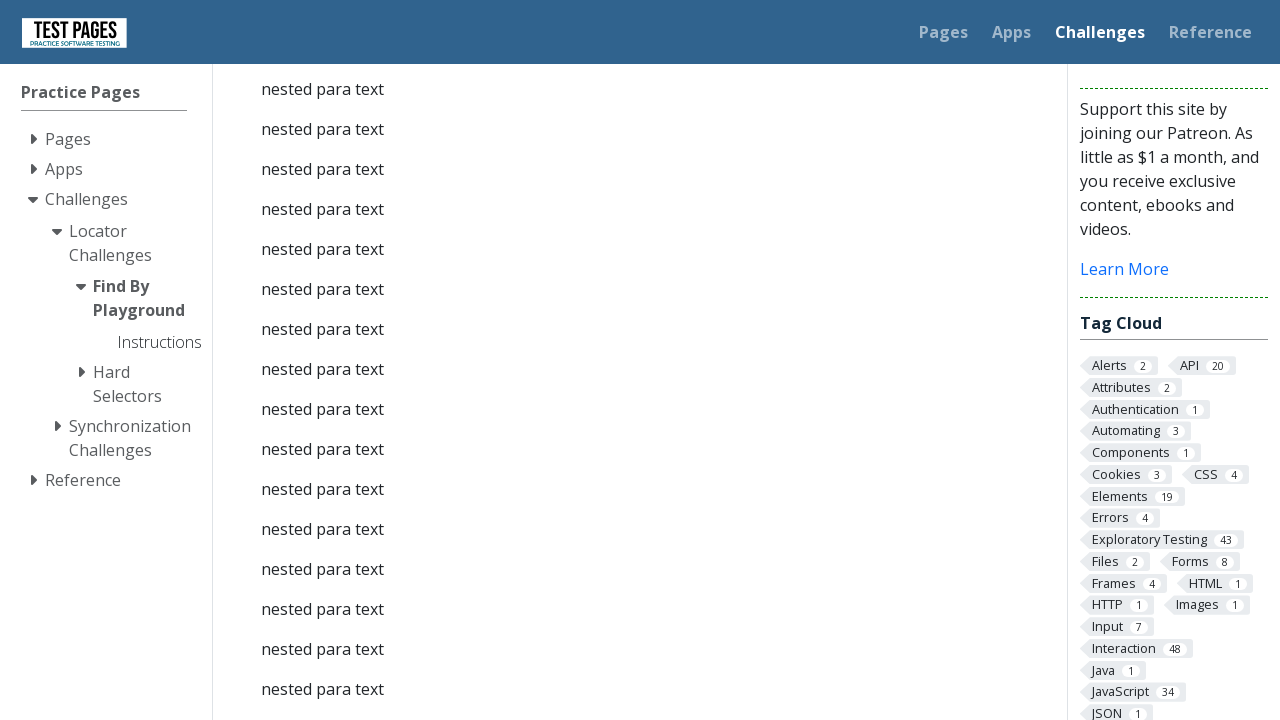

Retrieved text from link row 11: '
                    jump to para 11
                    
                '
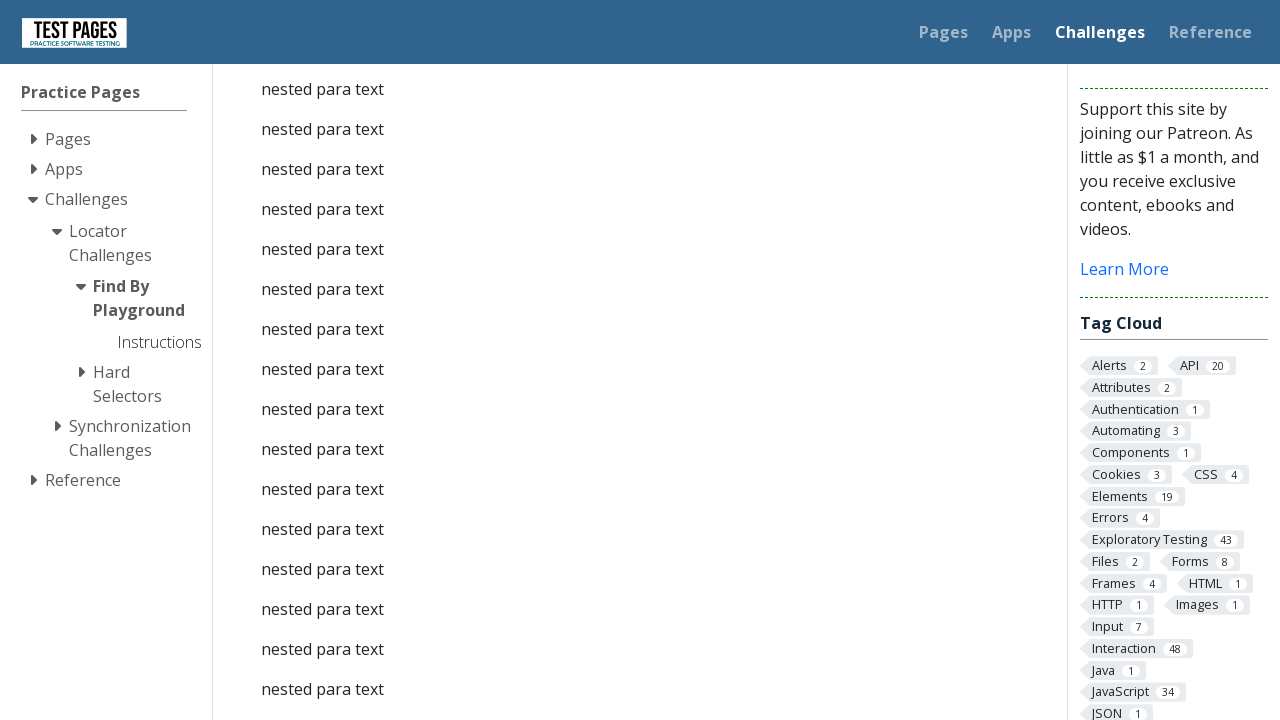

Retrieved text from link row 12: '
                    jump to para 12
                    
                '
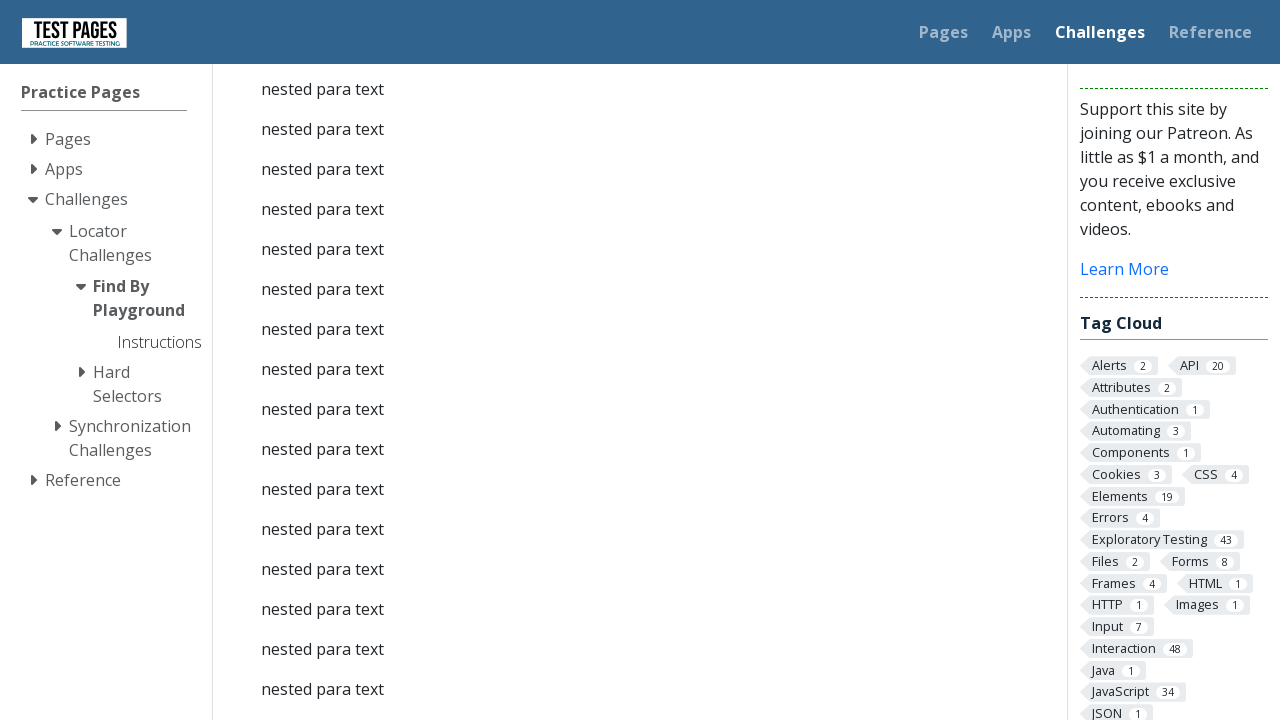

Retrieved text from link row 13: '
                    jump to para 13
                    
                '
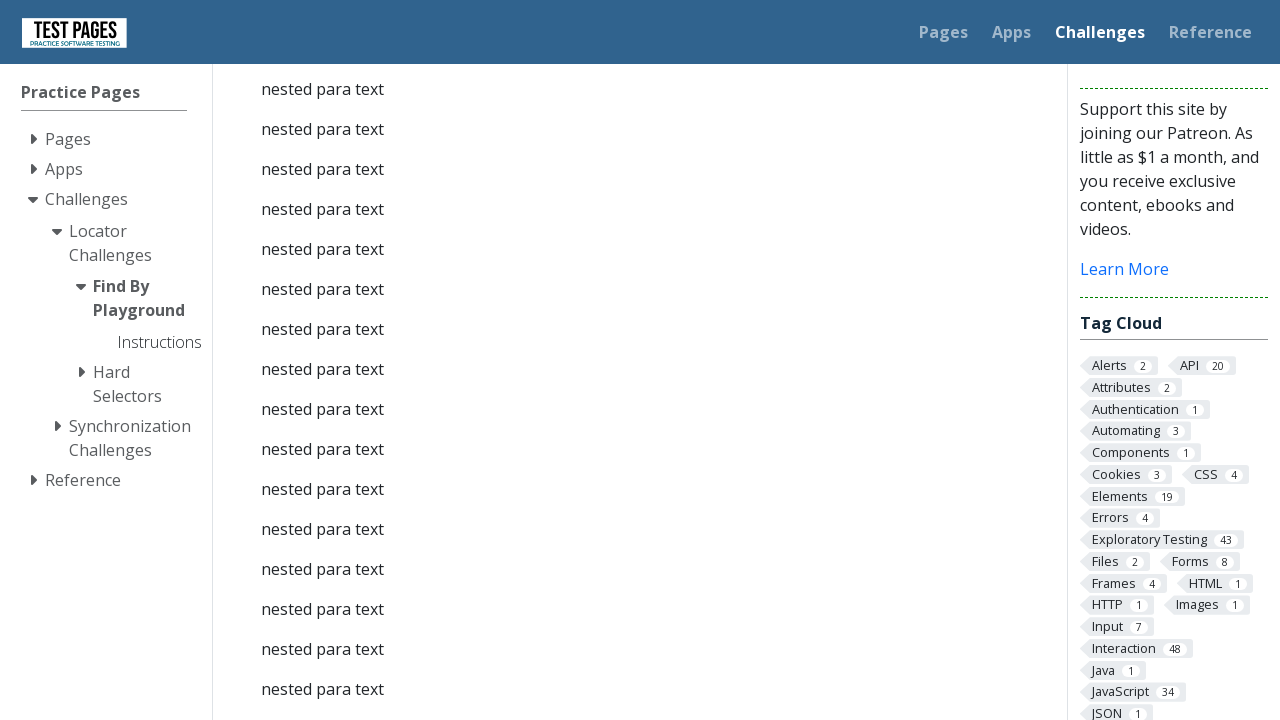

Retrieved text from link row 14: '
                    jump to para 14
                    
                '
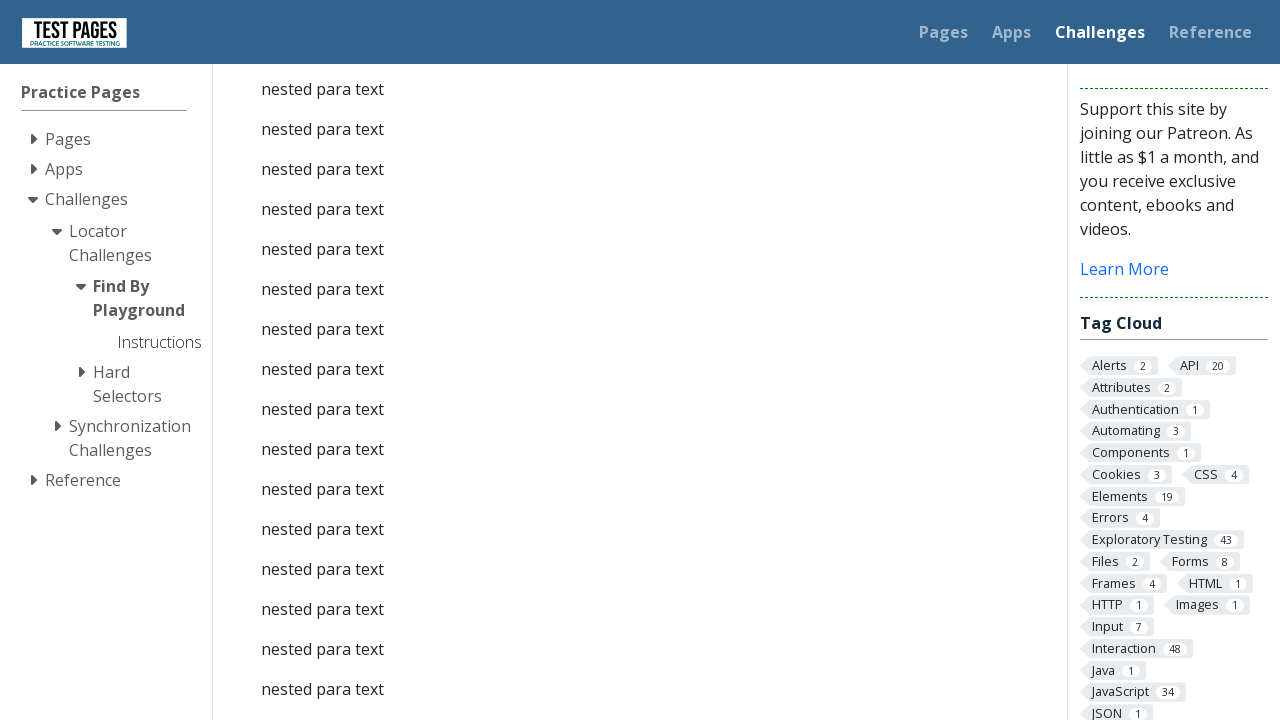

Retrieved text from link row 15: '
                    jump to para 15
                    
                '
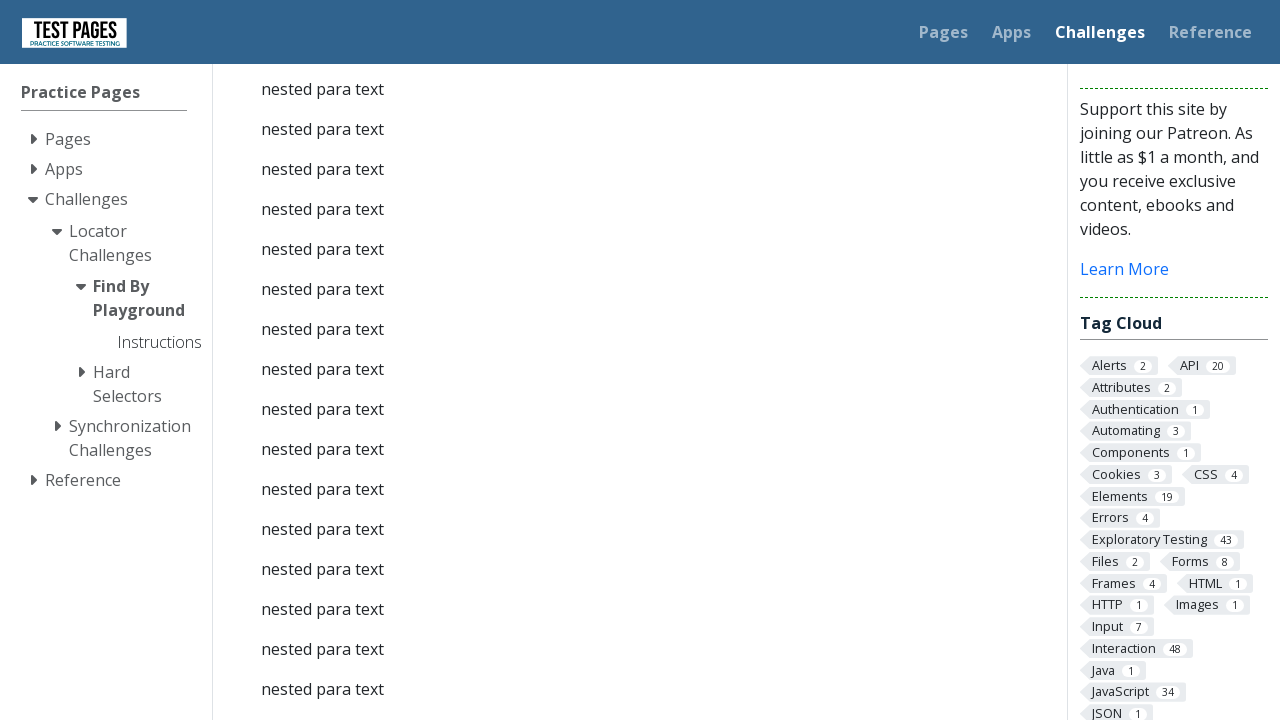

Retrieved text from link row 16: '
                    jump to para 16
                    
                '
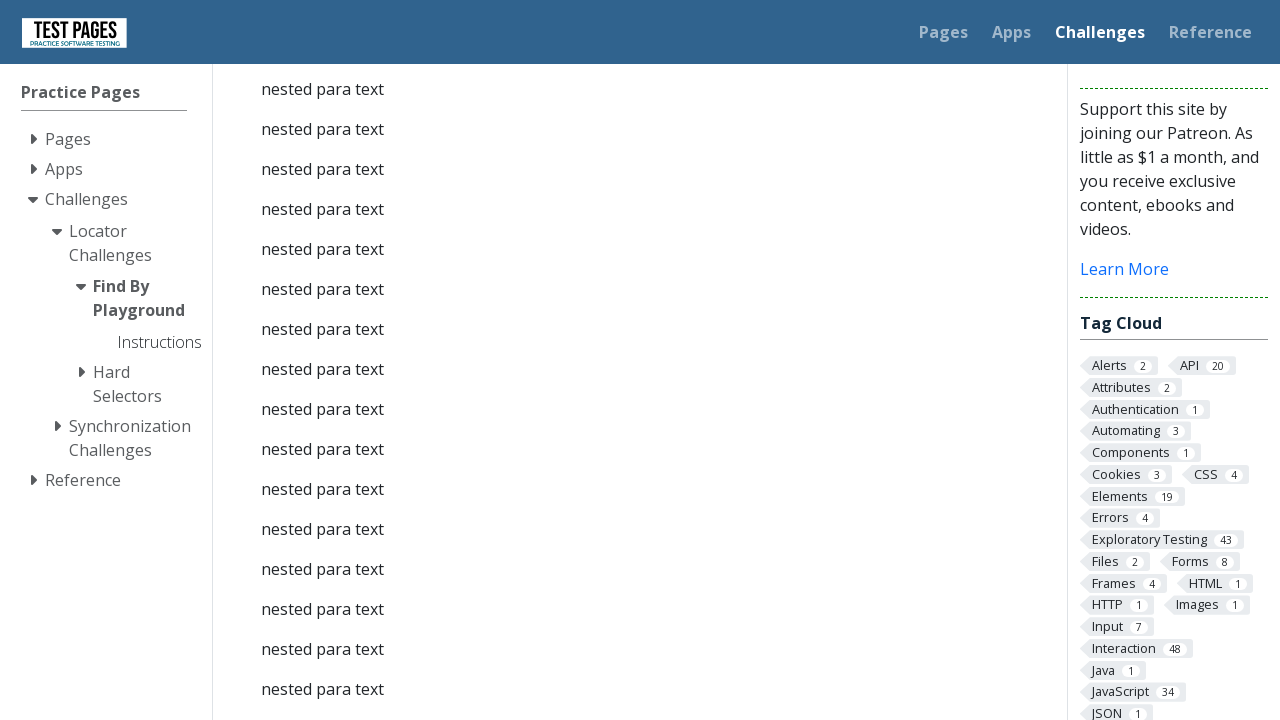

Retrieved text from link row 17: '
                    jump to para 17
                    
                '
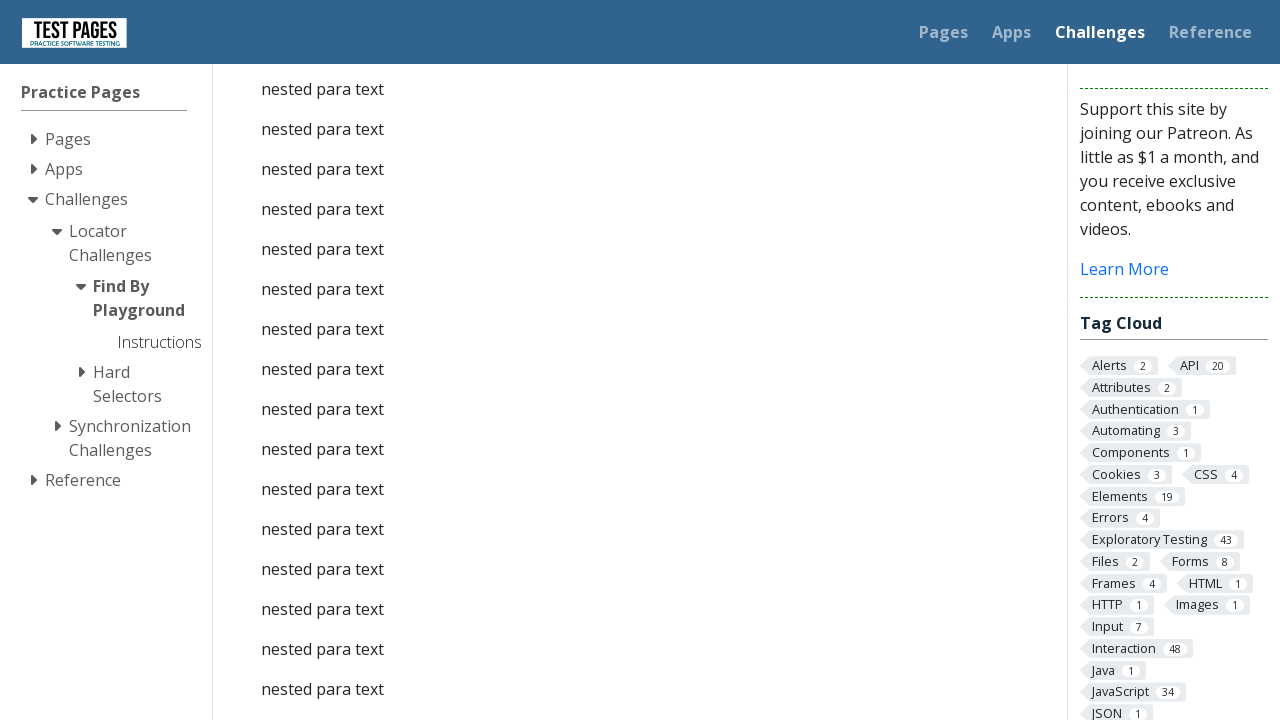

Retrieved text from link row 18: '
                    jump to para 18
                    
                '
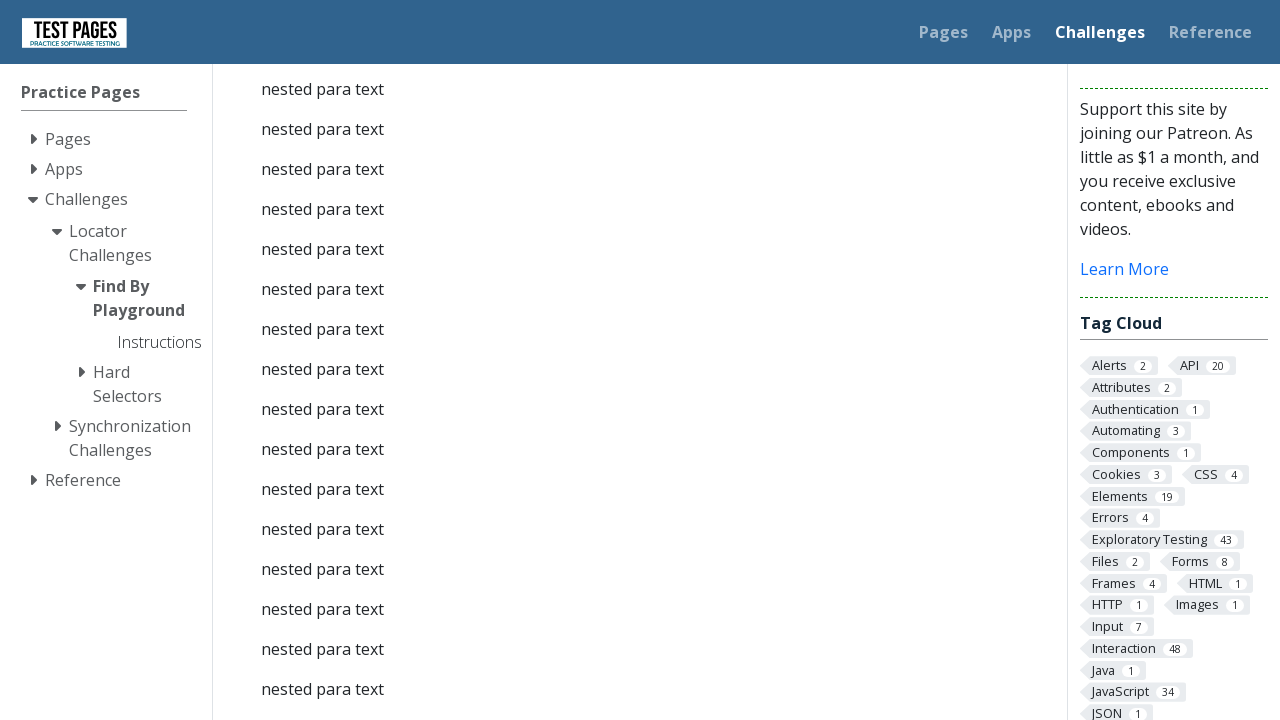

Retrieved text from link row 19: '
                    jump to para 19
                    
                '
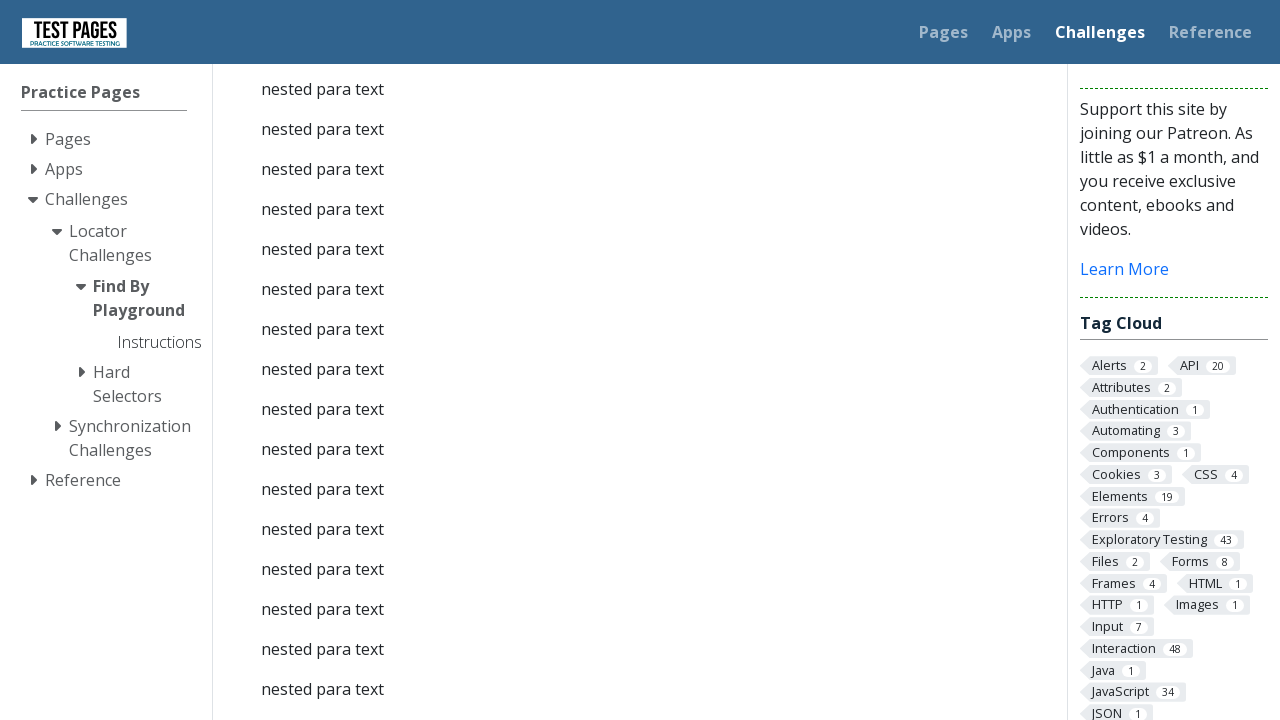

Retrieved text from link row 20: '
                    jump to para 20
                    
                '
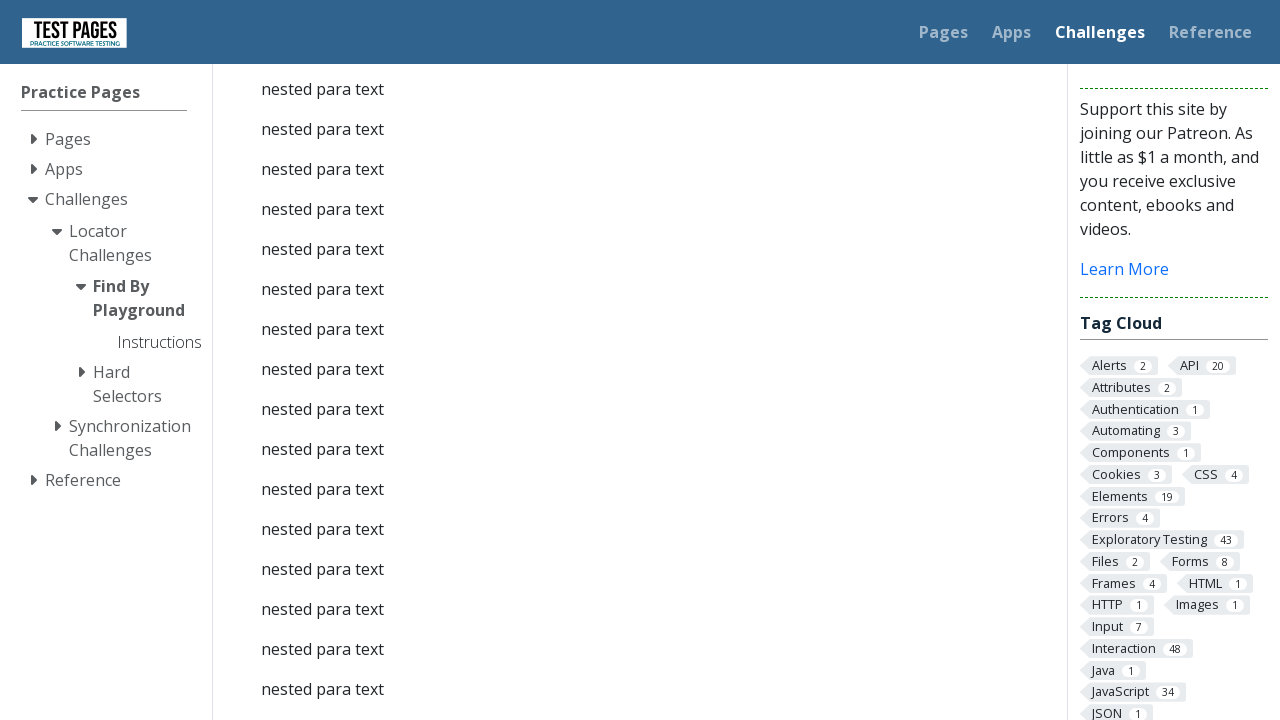

Retrieved text from link row 21: '
                    jump to para 21
                    
                '
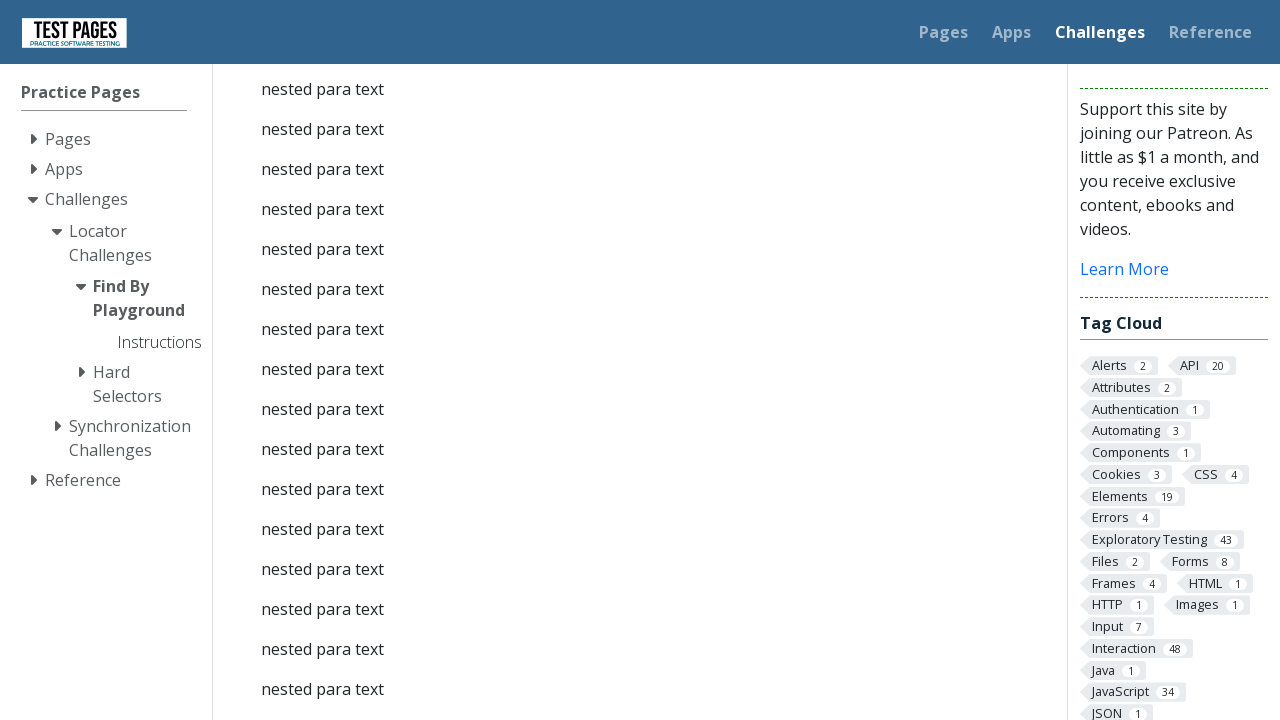

Retrieved text from link row 22: '
                    jump to para 22
                    
                '
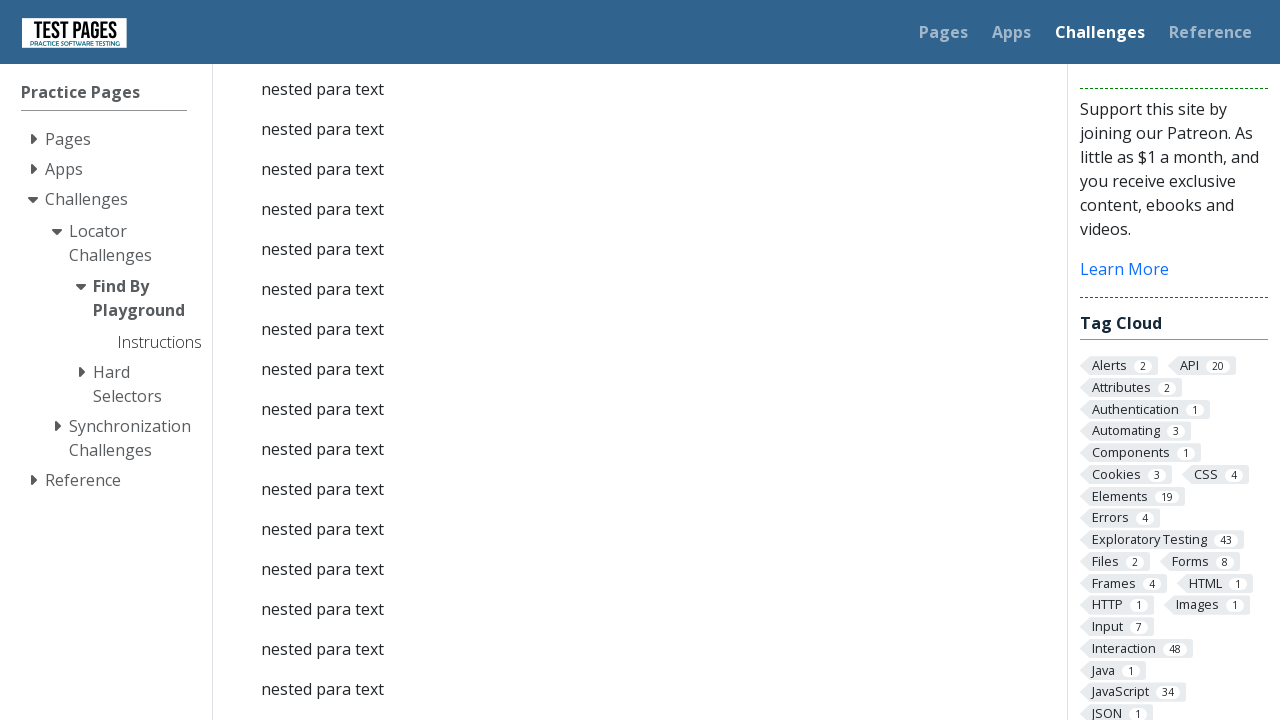

Retrieved text from link row 23: '
                    jump to para 23
                    
                '
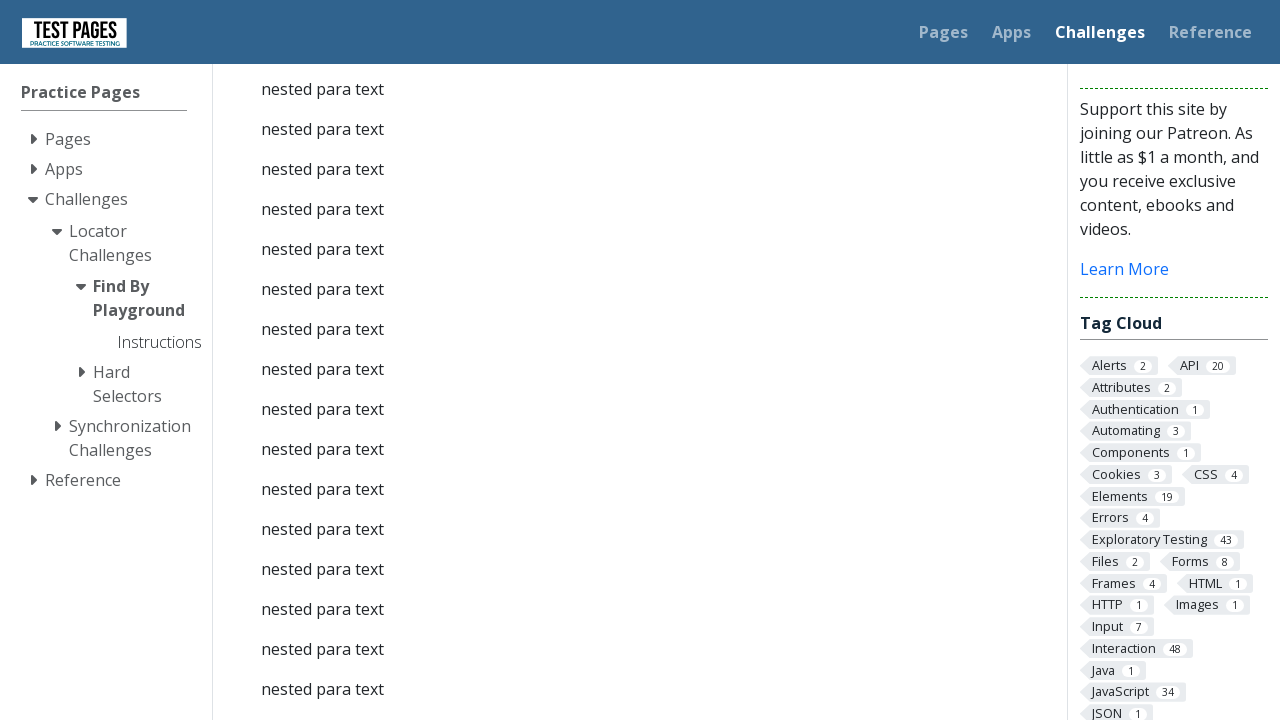

Retrieved text from link row 24: '
                    jump to para 24
                    
                '
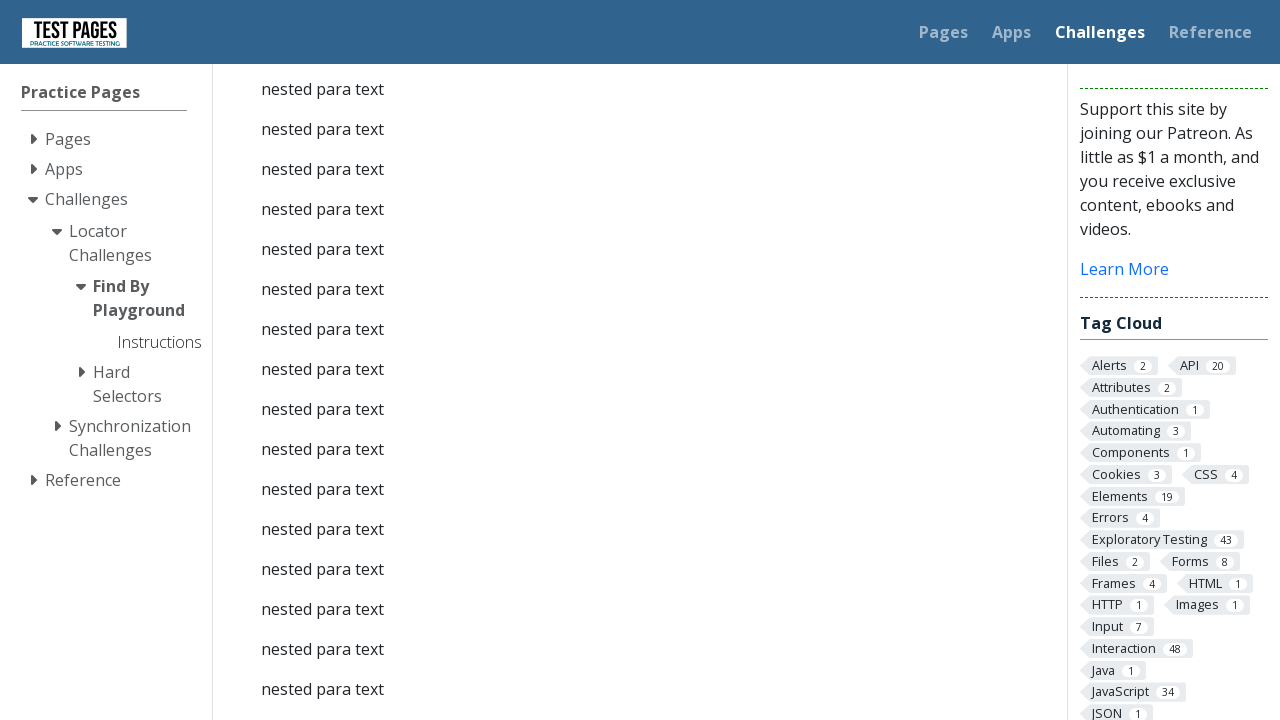

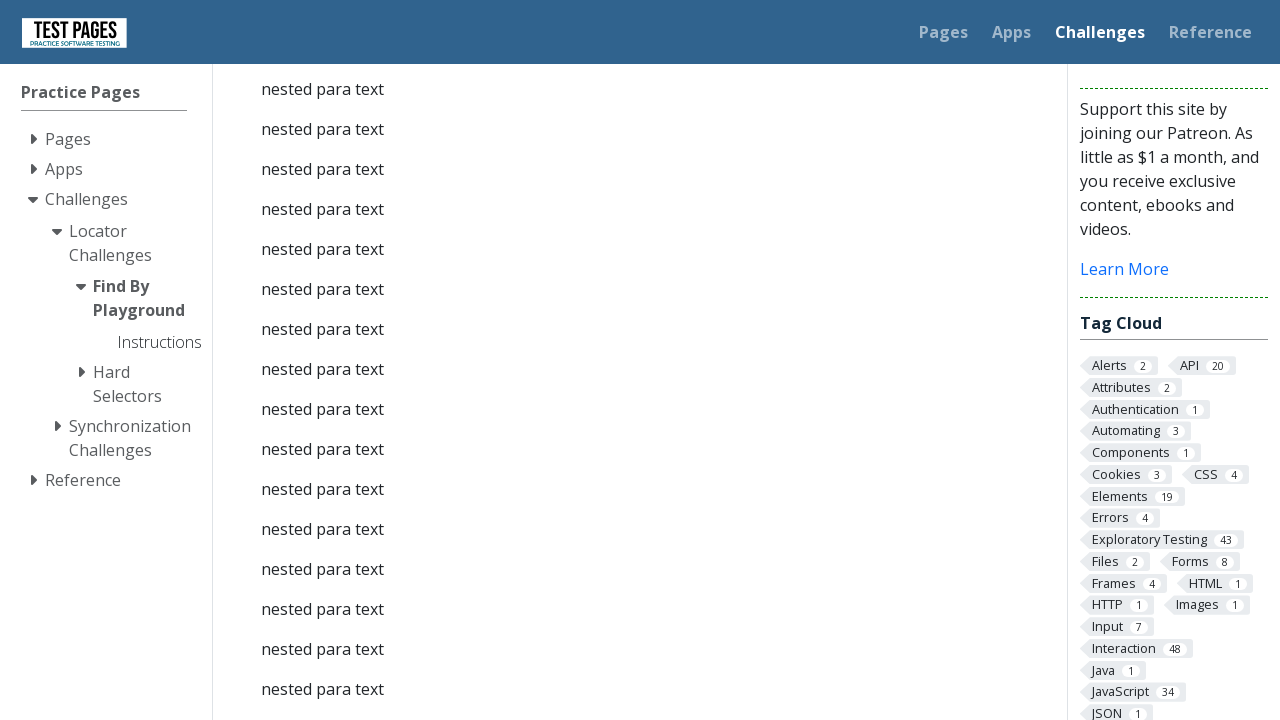